Navigates to the automation practice page and verifies that footer links are present and visible on the page

Starting URL: https://rahulshettyacademy.com/AutomationPractice/

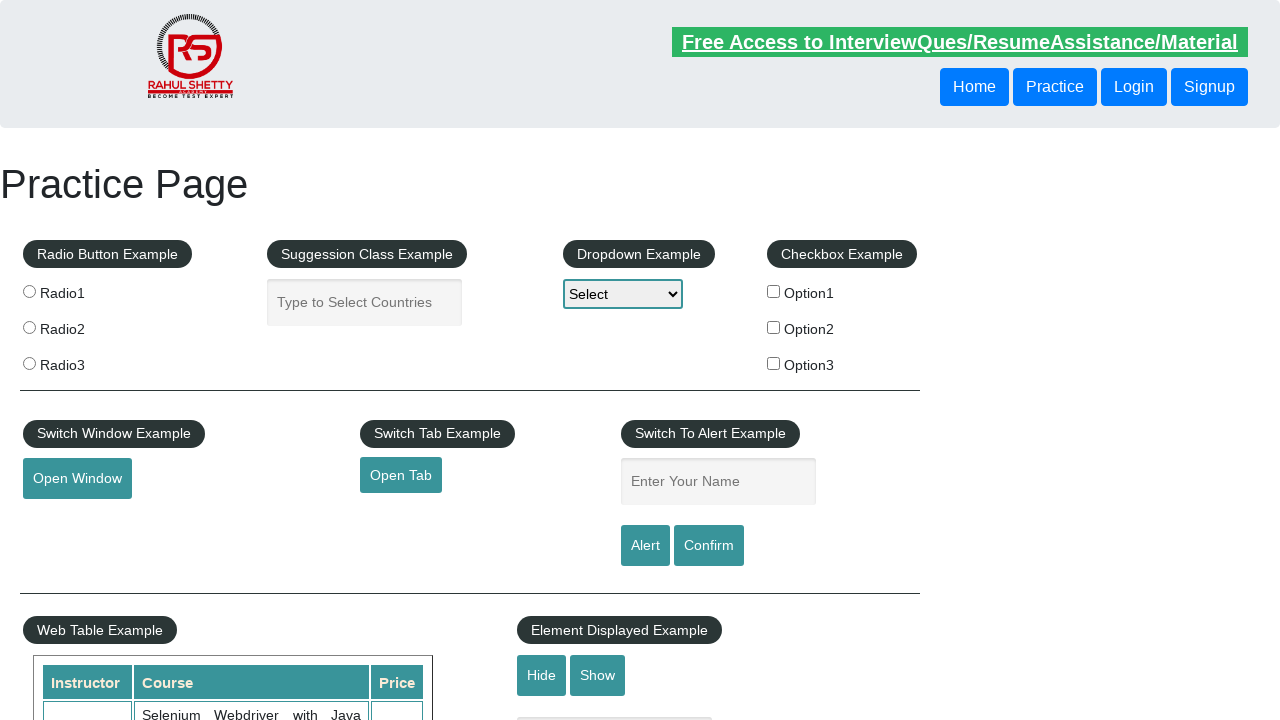

Navigated to automation practice page
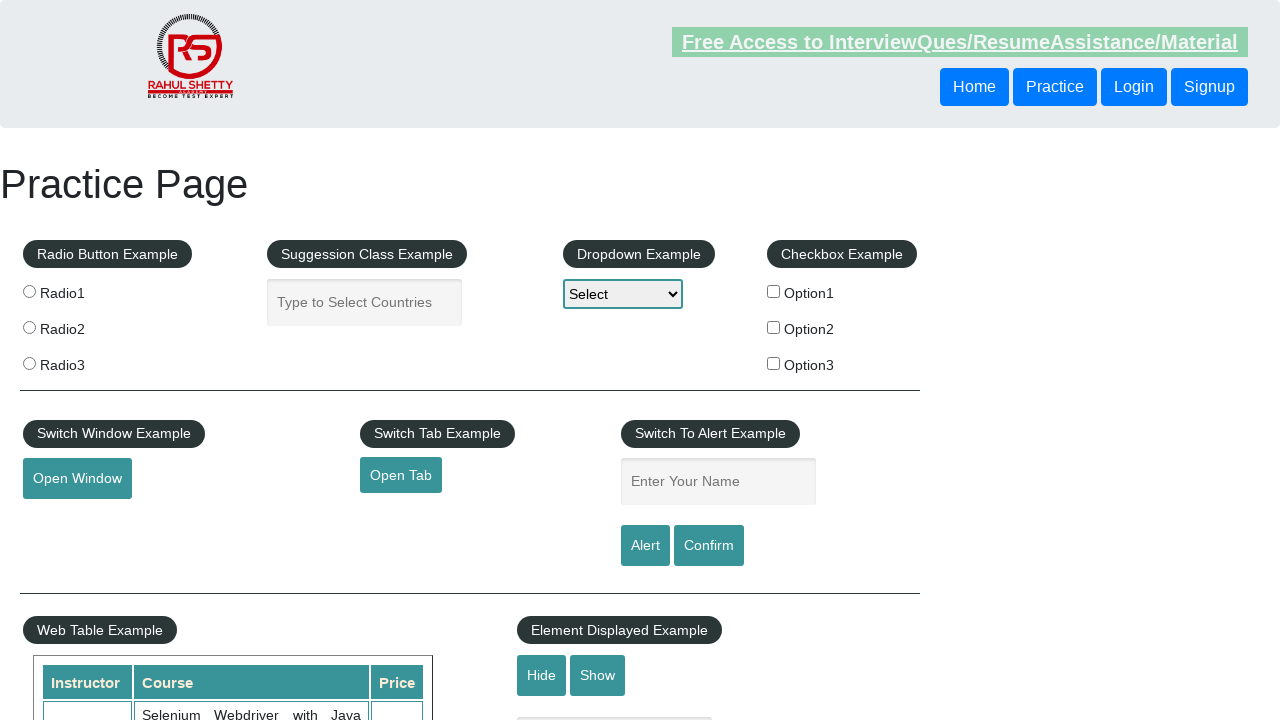

Page DOM content loaded
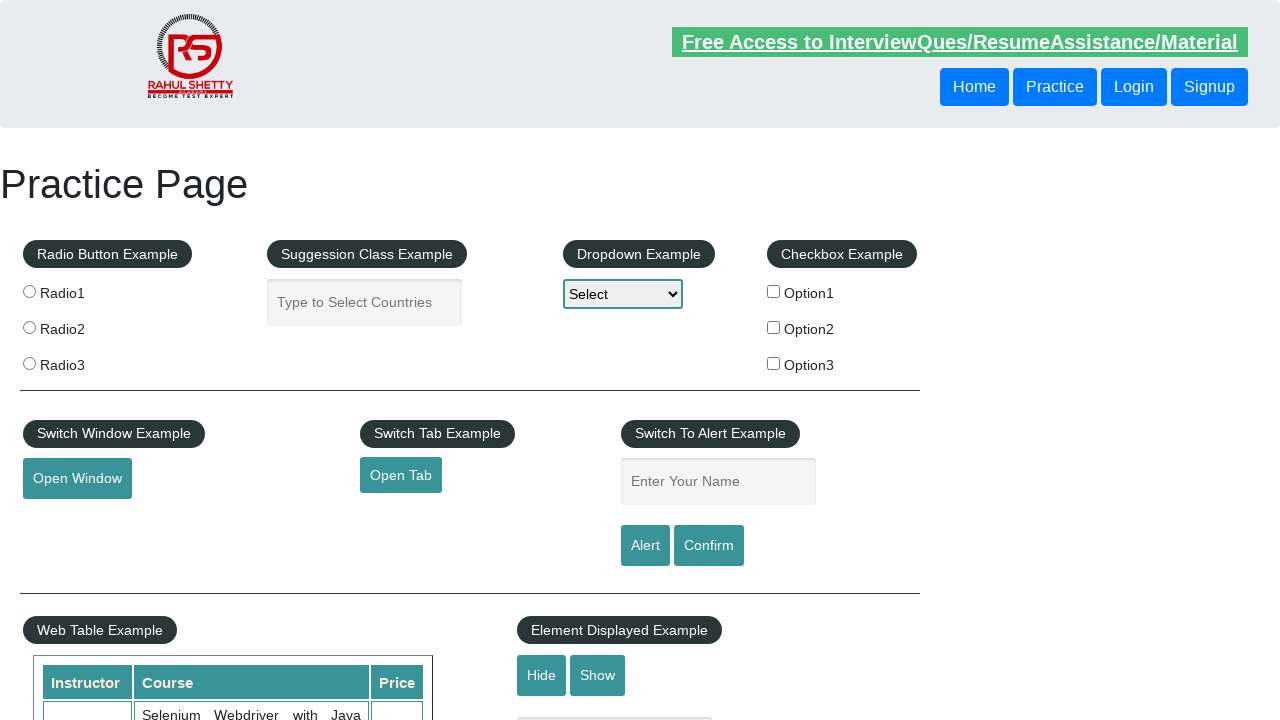

Footer links selector found on page
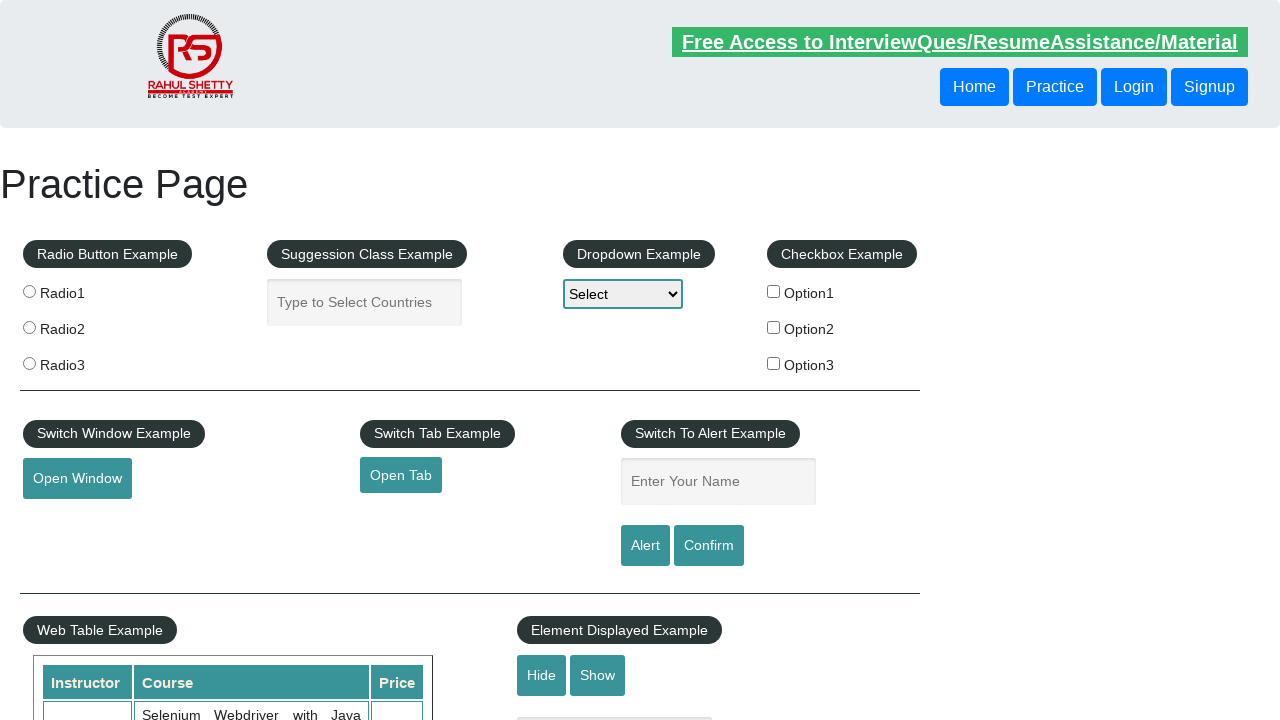

Found 20 footer links on the page
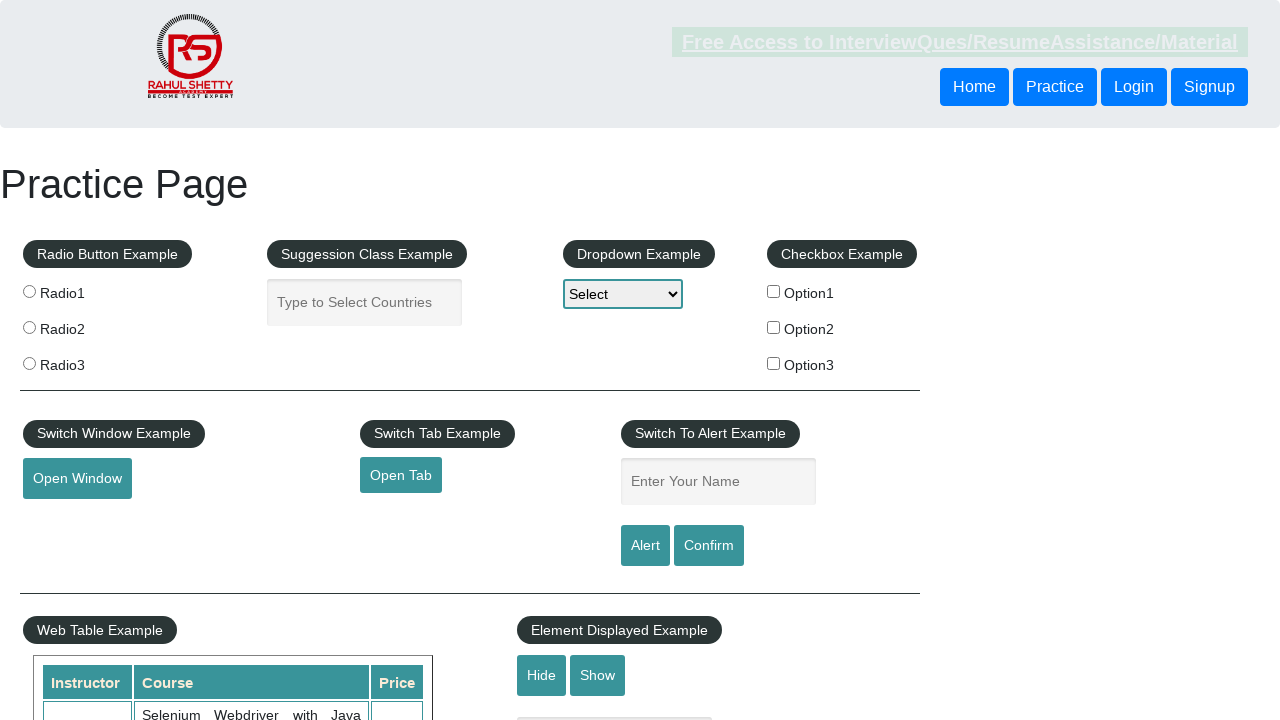

Verified that footer links are present (count > 0)
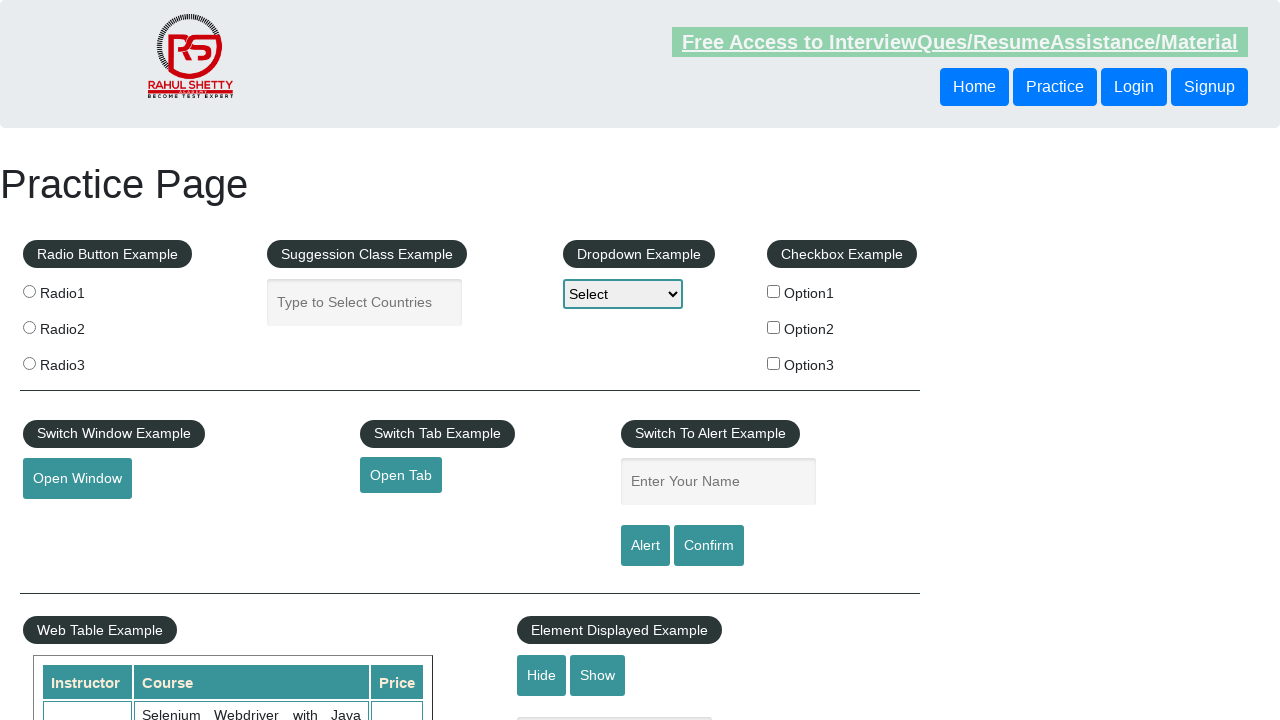

Scrolled first footer link into view
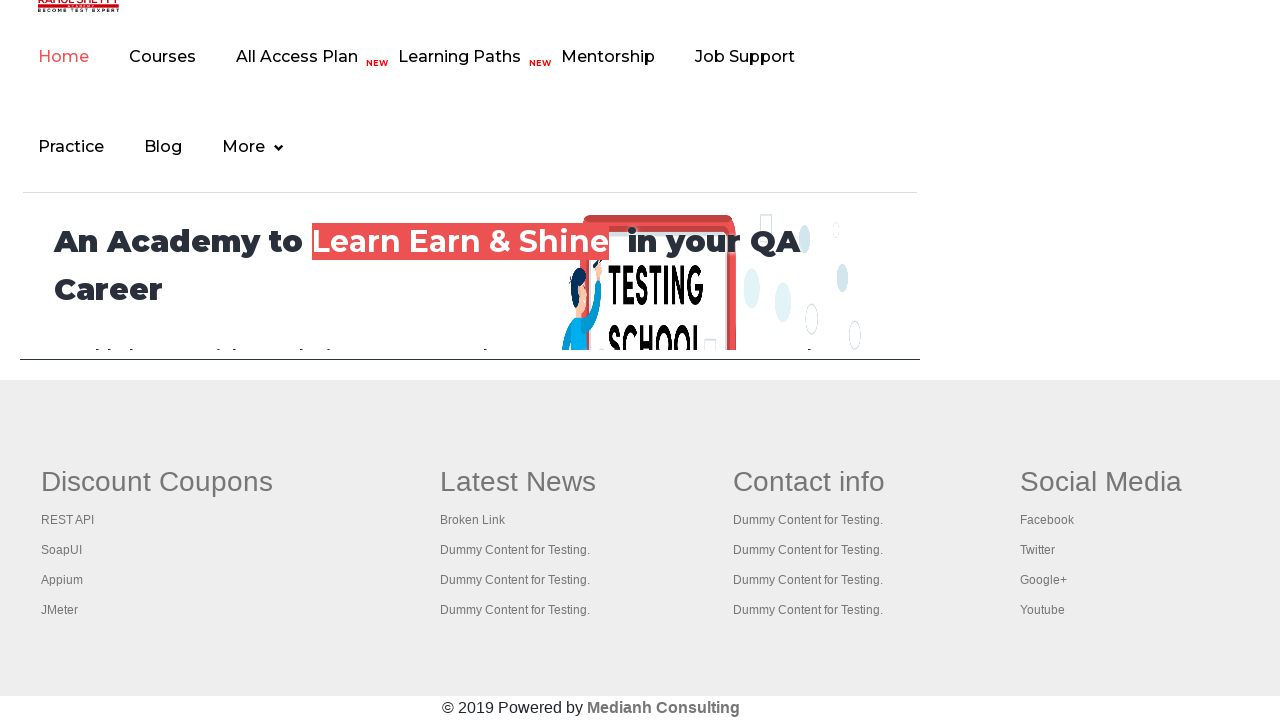

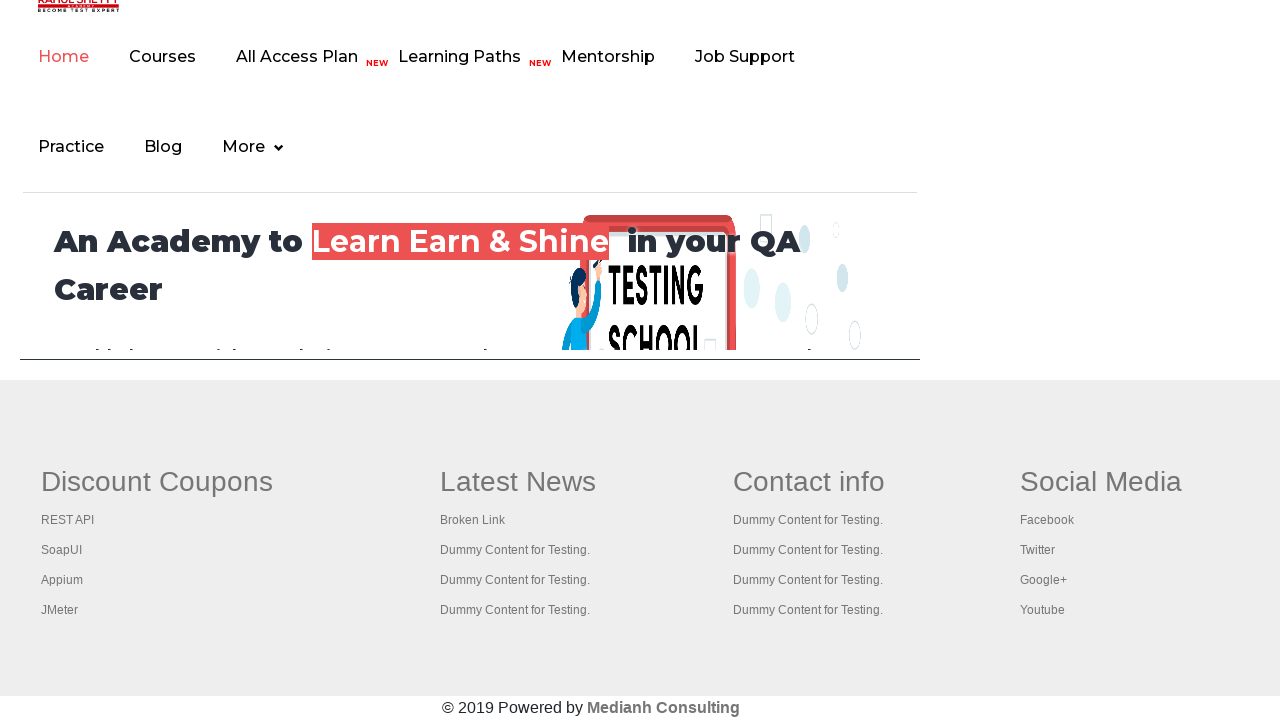